Tests scrolling functionality by scrolling the footer into view and verifying scroll position changes

Starting URL: https://webdriver.io/

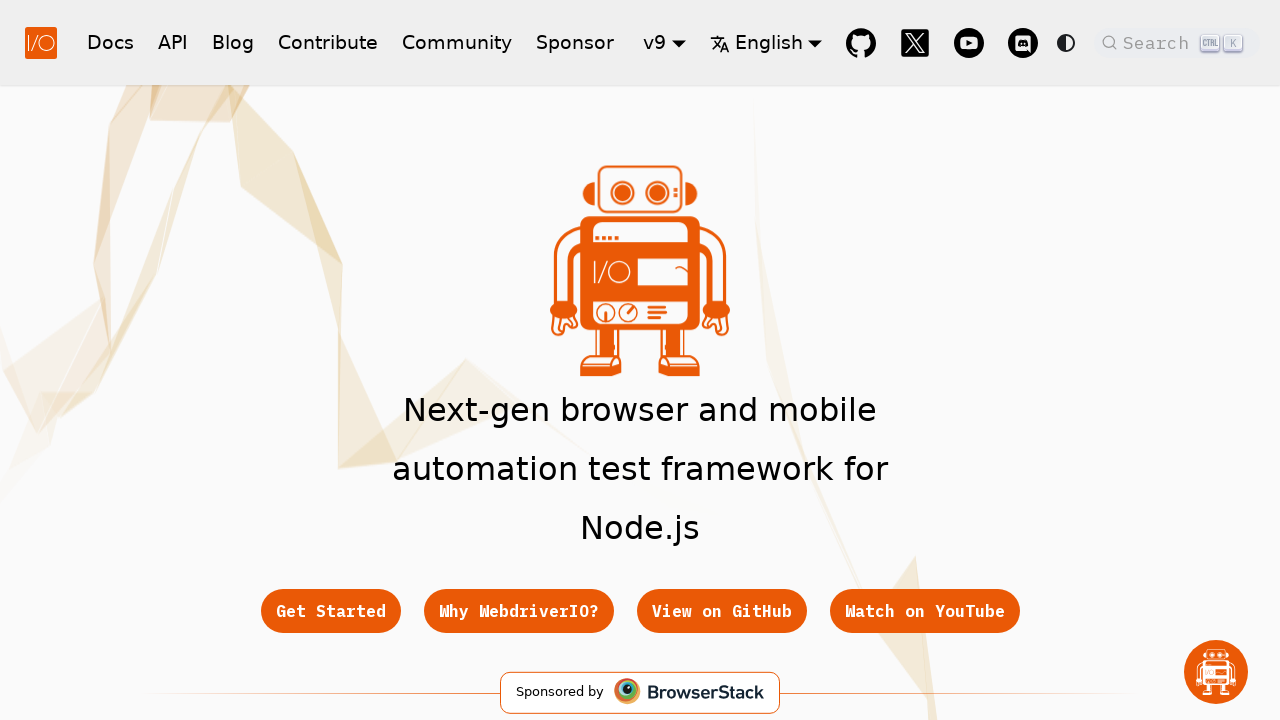

Evaluated initial scroll position at [0, 0]
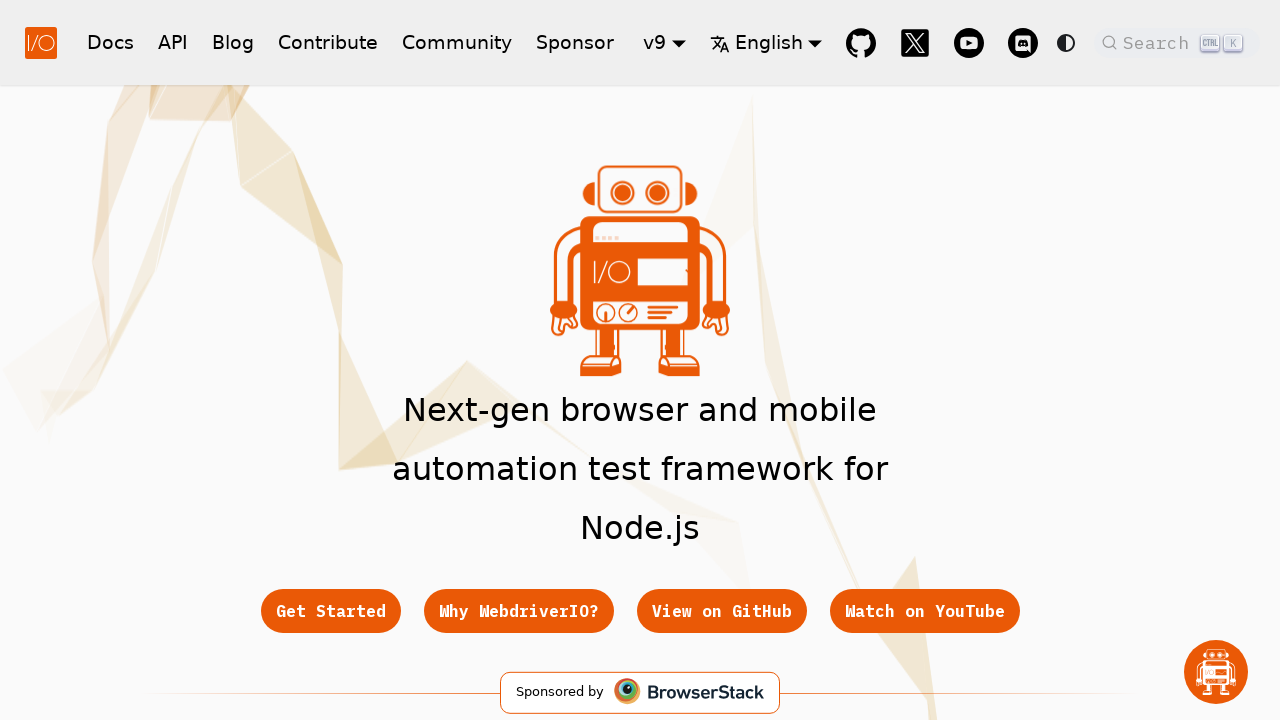

Verified initial scroll position is [0, 0]
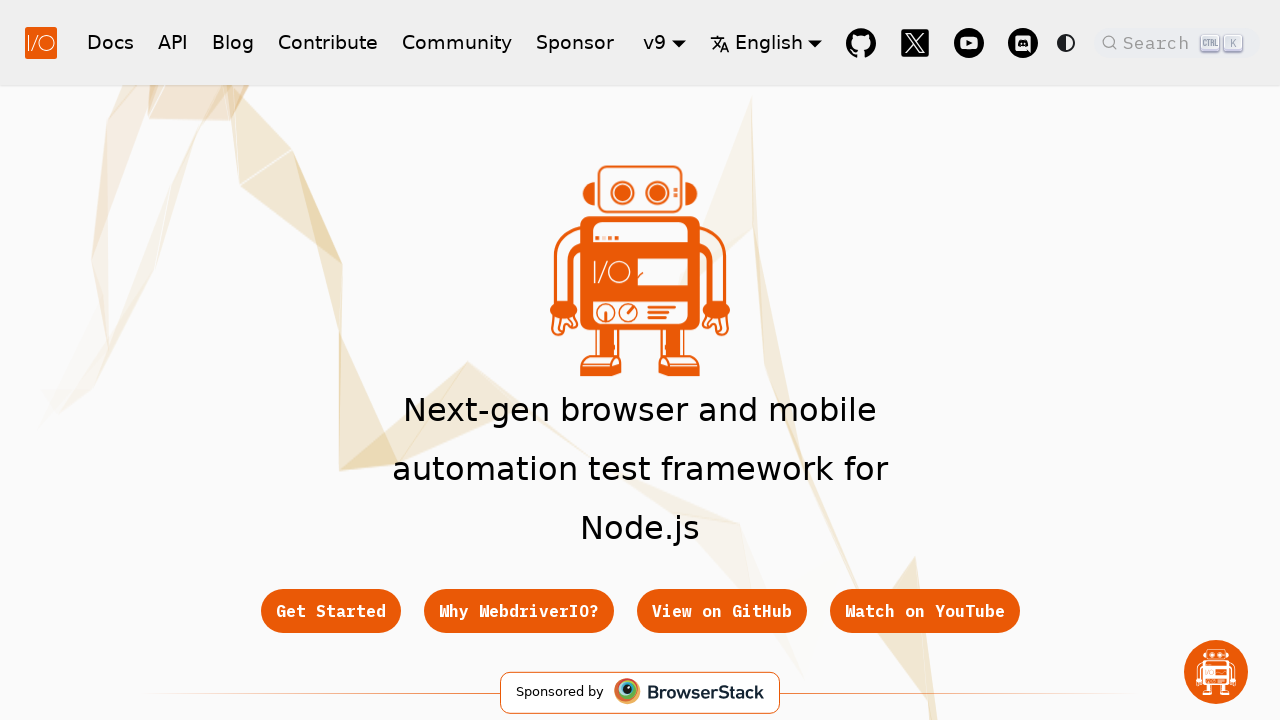

Scrolled footer into view
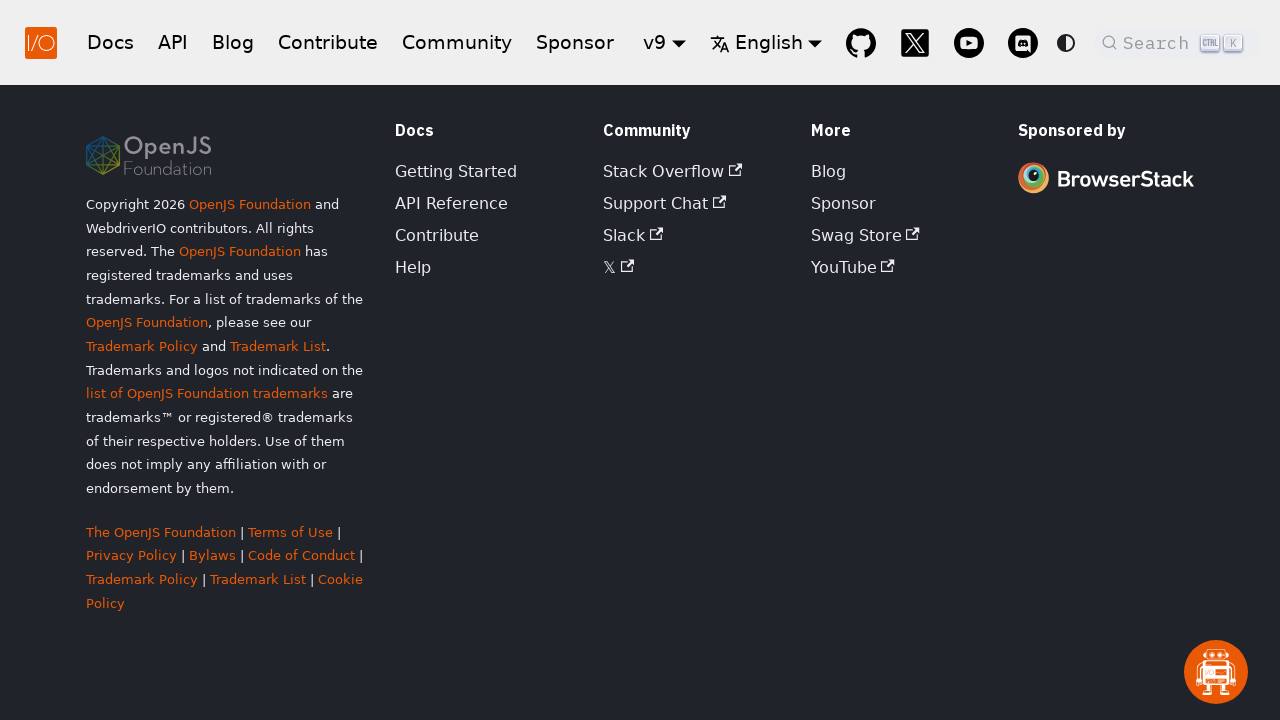

Evaluated scroll position after scrolling
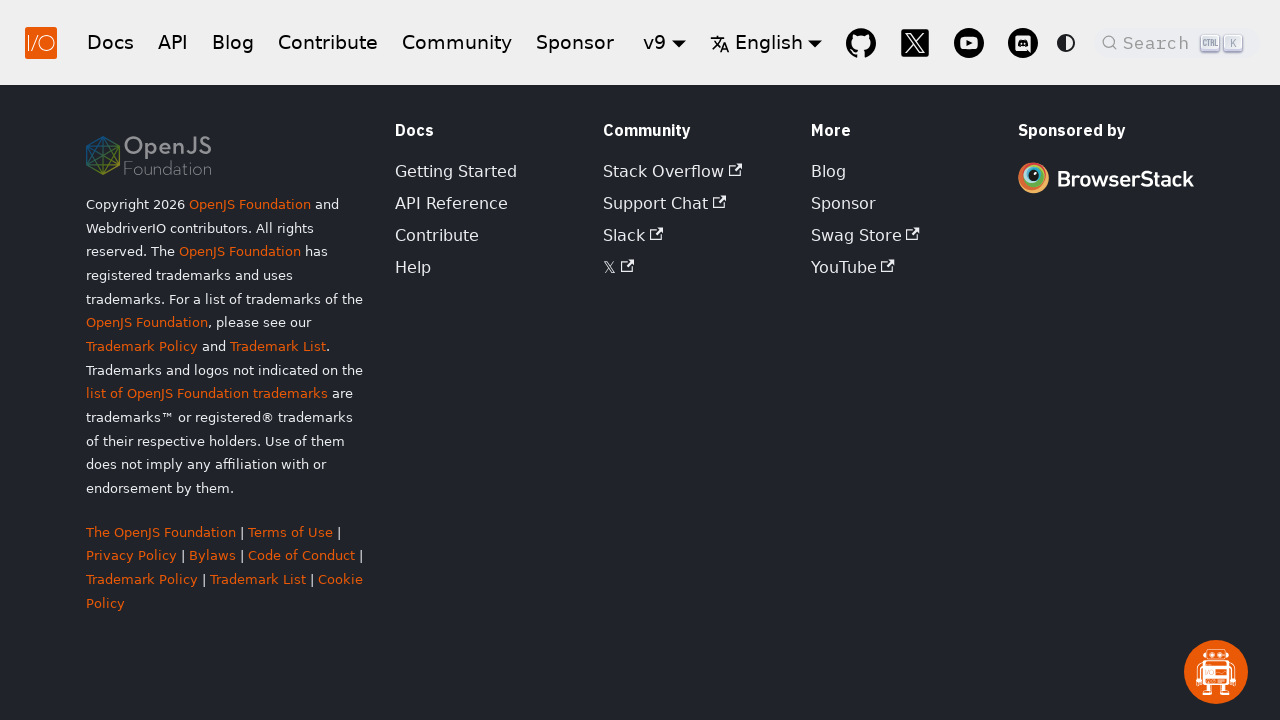

Verified vertical scroll position is greater than 100
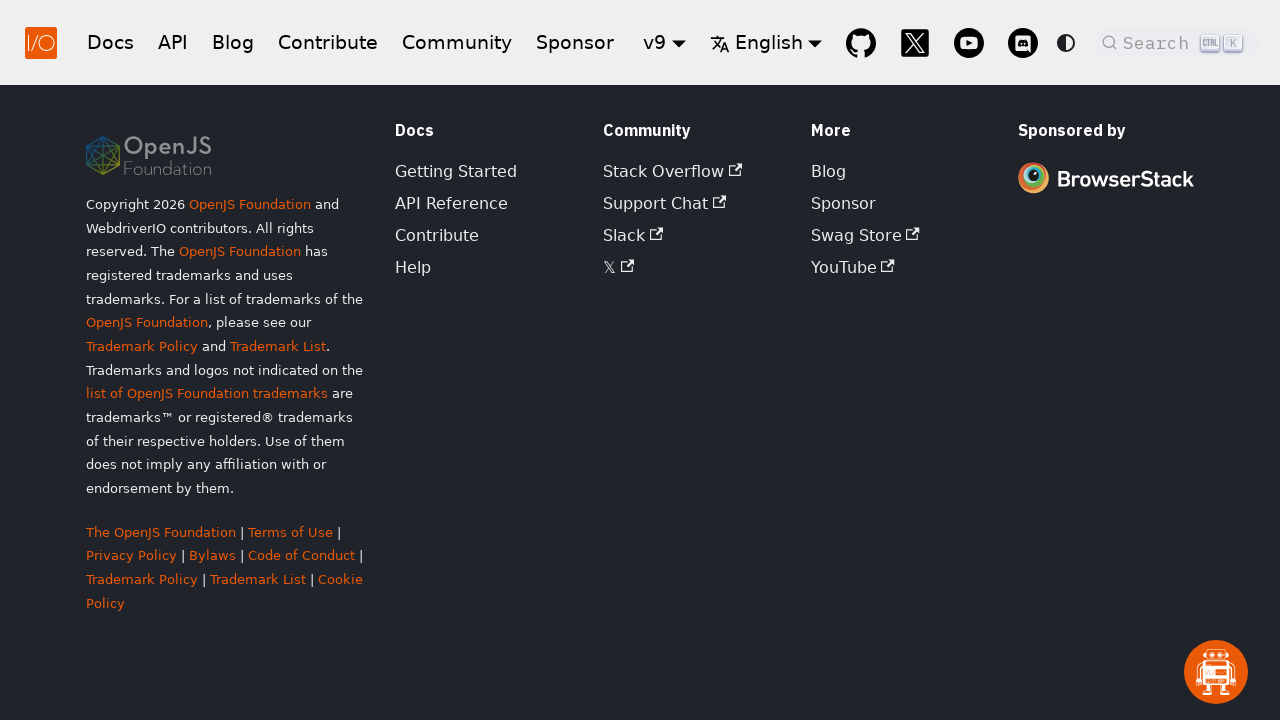

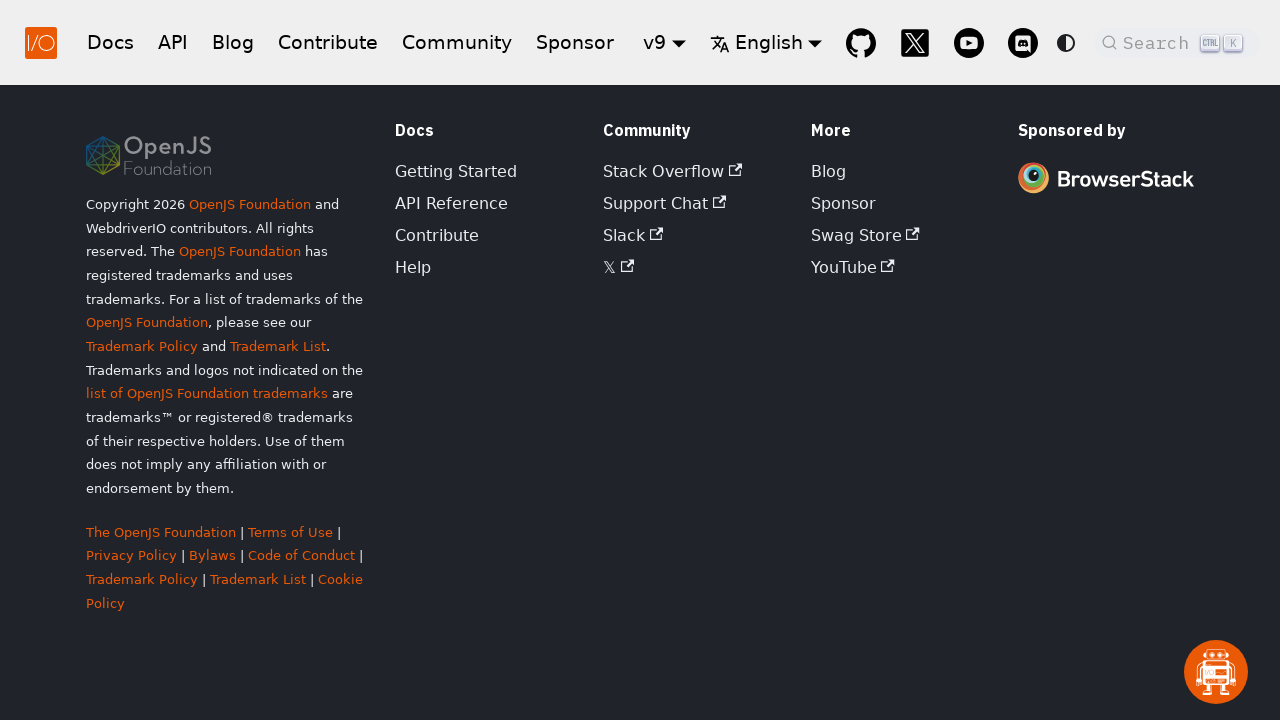